Tests dynamic controls page by clicking checkbox, removing it, and interacting with enable button

Starting URL: https://the-internet.herokuapp.com/

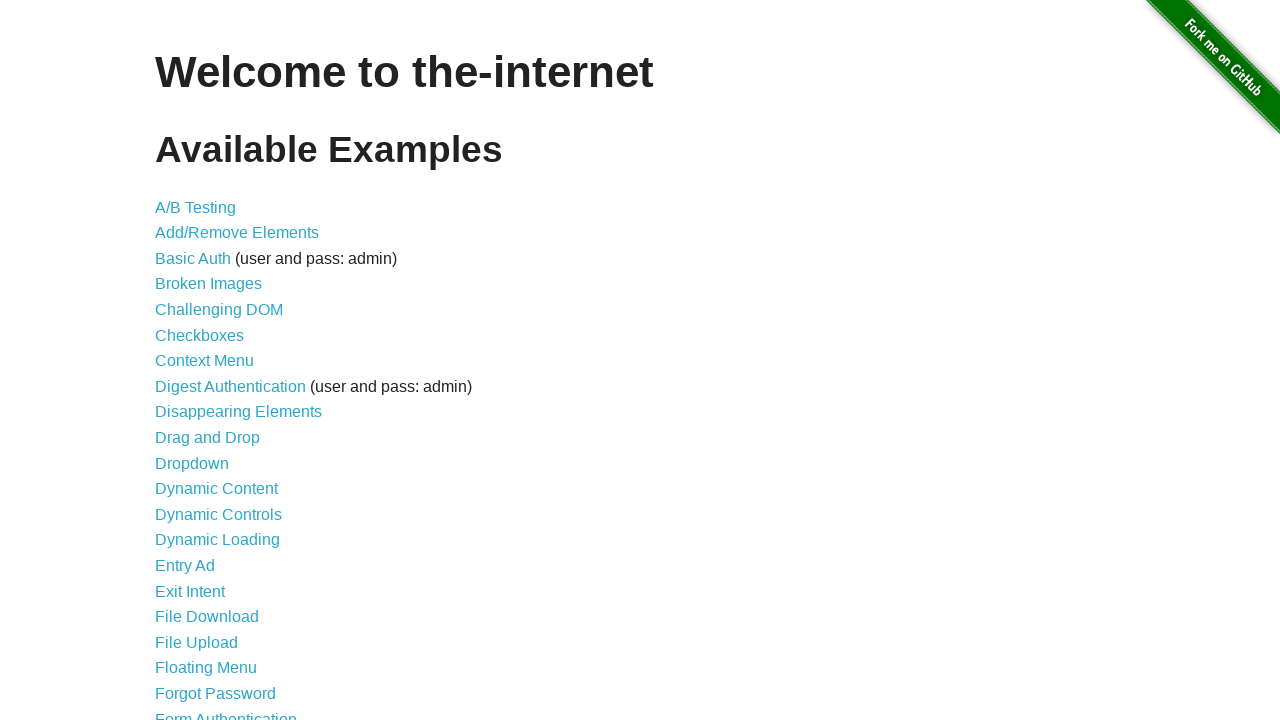

Clicked on dynamic controls link at (218, 514) on [href="/dynamic_controls"]
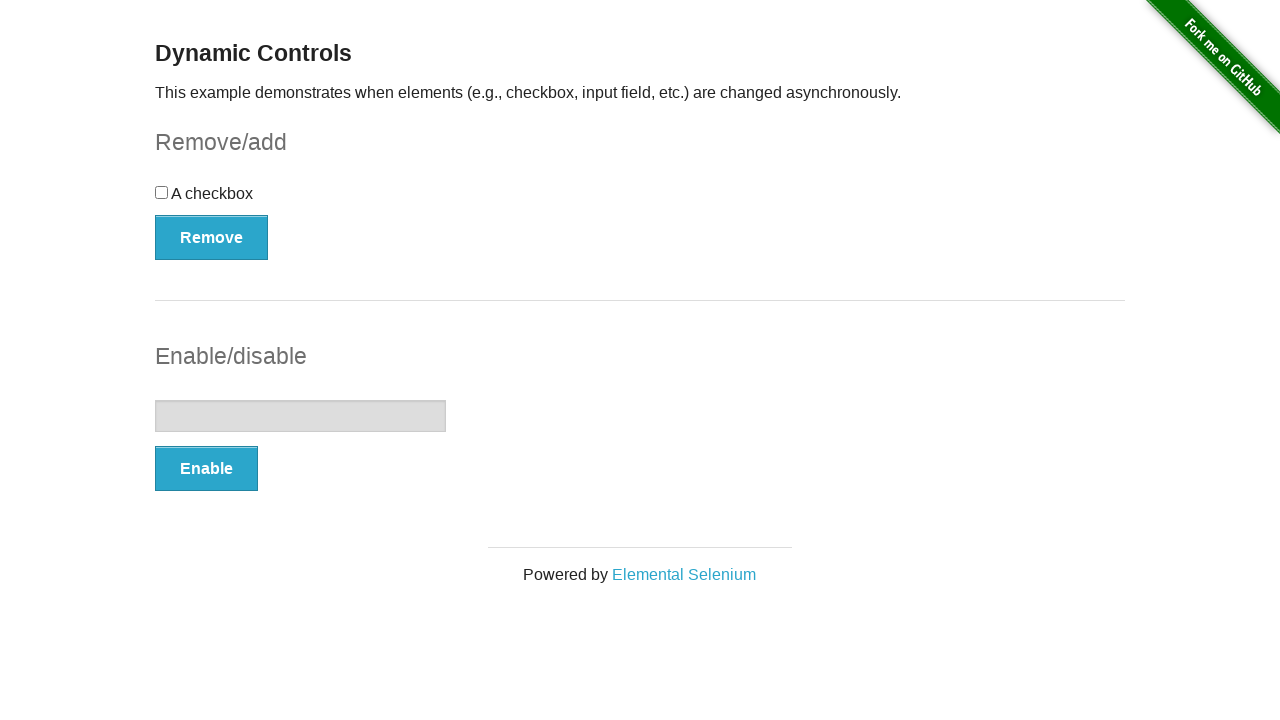

Remove button loaded
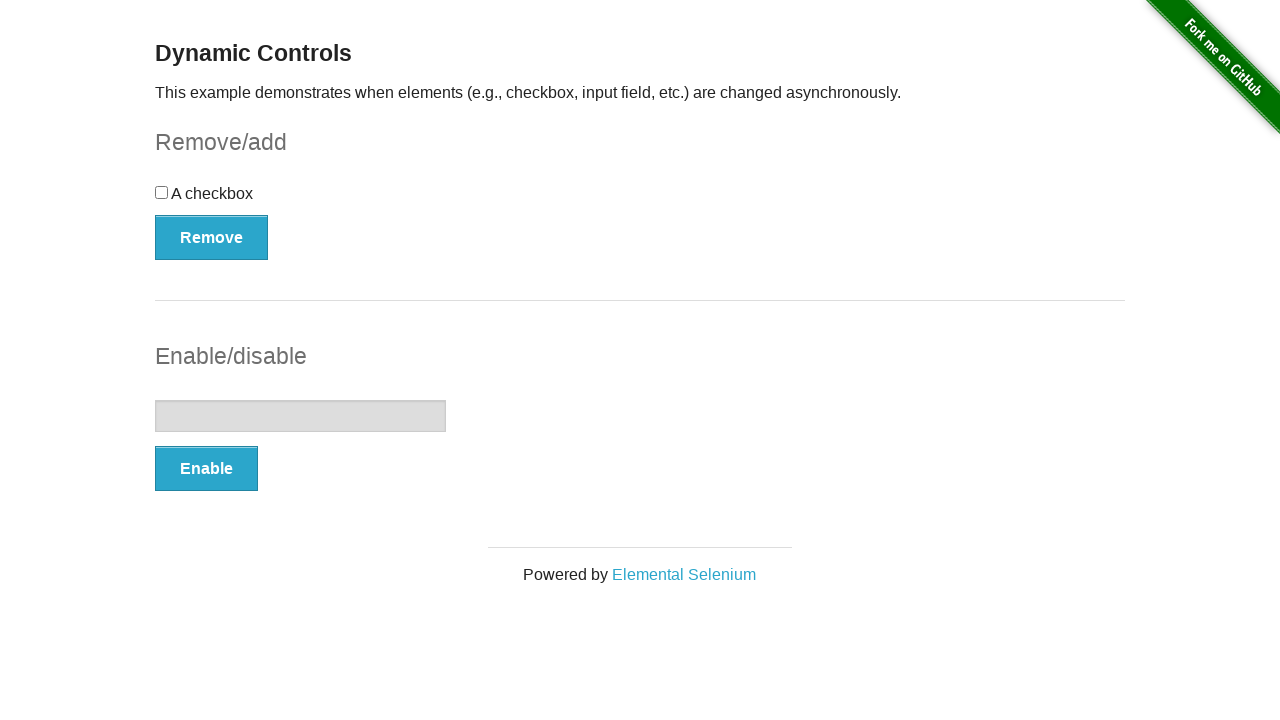

Clicked on checkbox to select it at (162, 192) on div#checkbox input
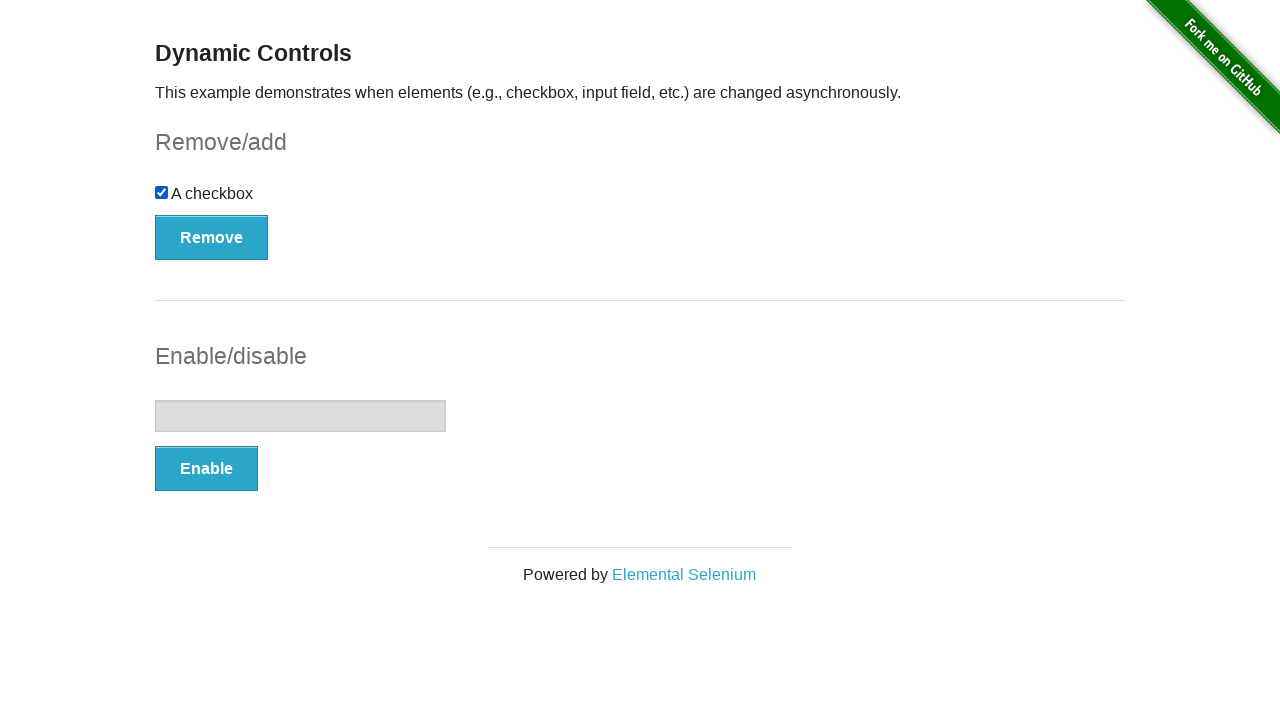

Clicked remove button to remove checkbox at (212, 237) on xpath=//div[@id="checkbox"]/following-sibling::button
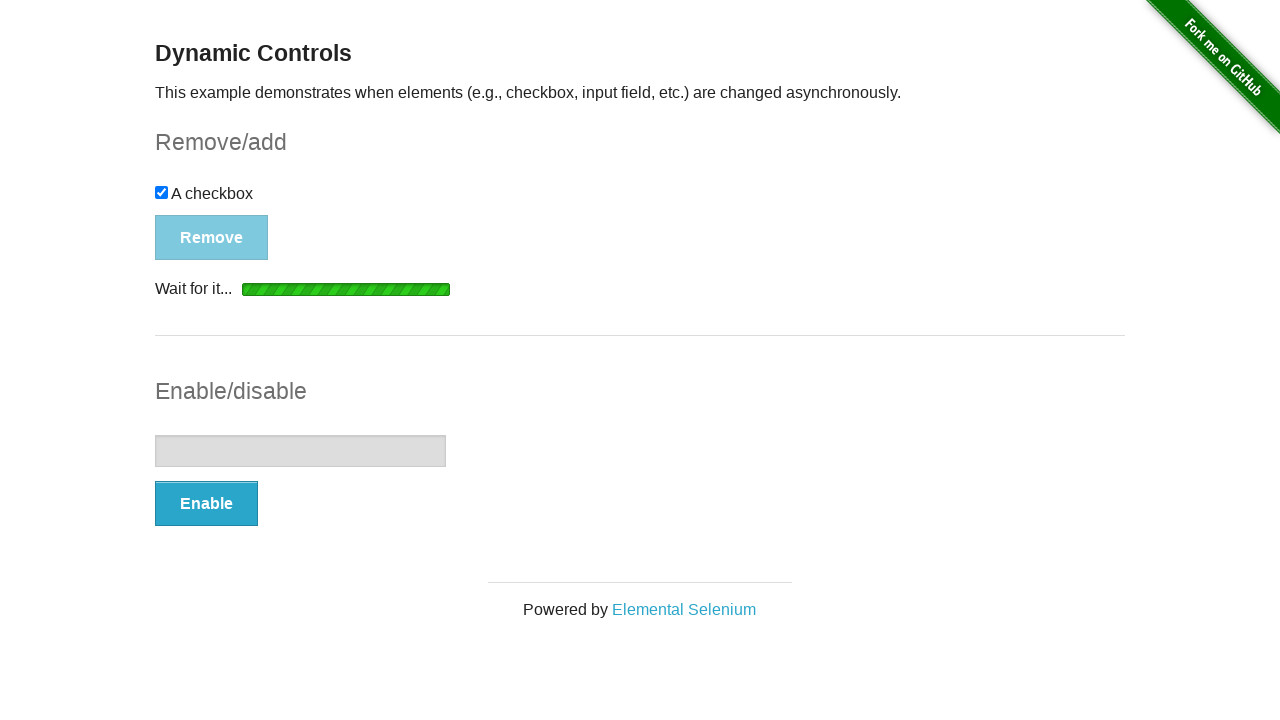

Enable button appeared after checkbox removal
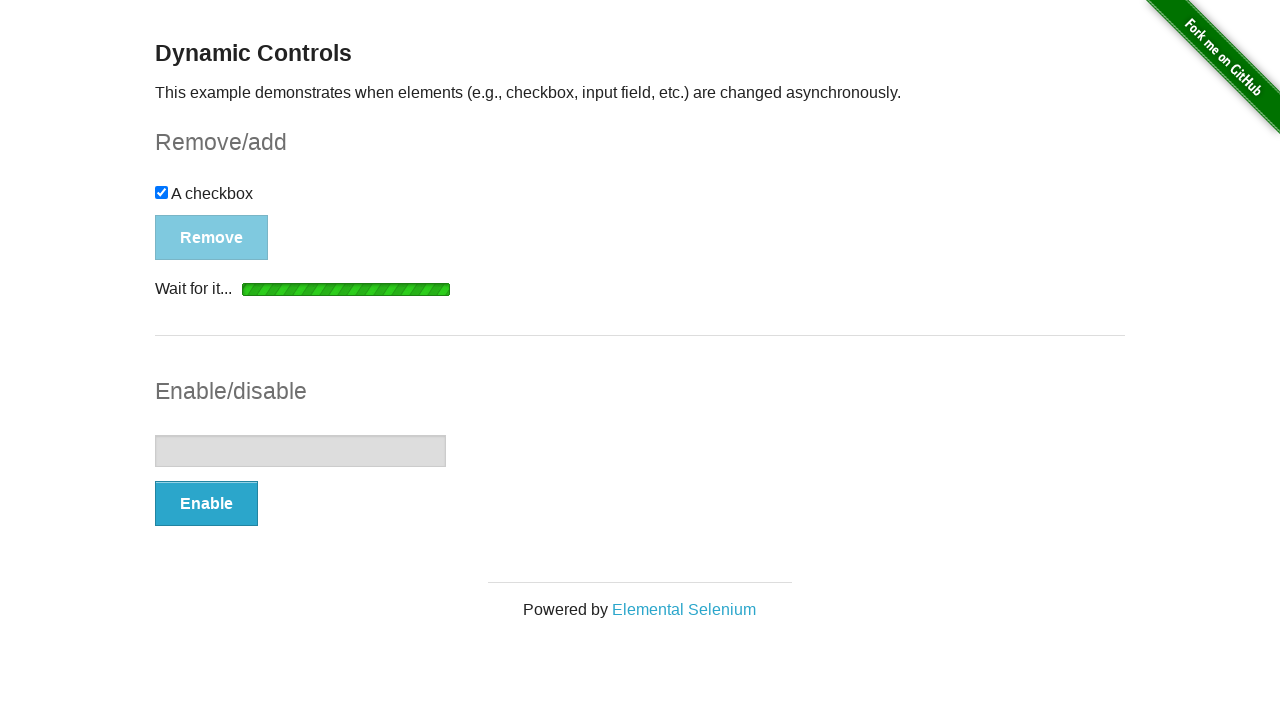

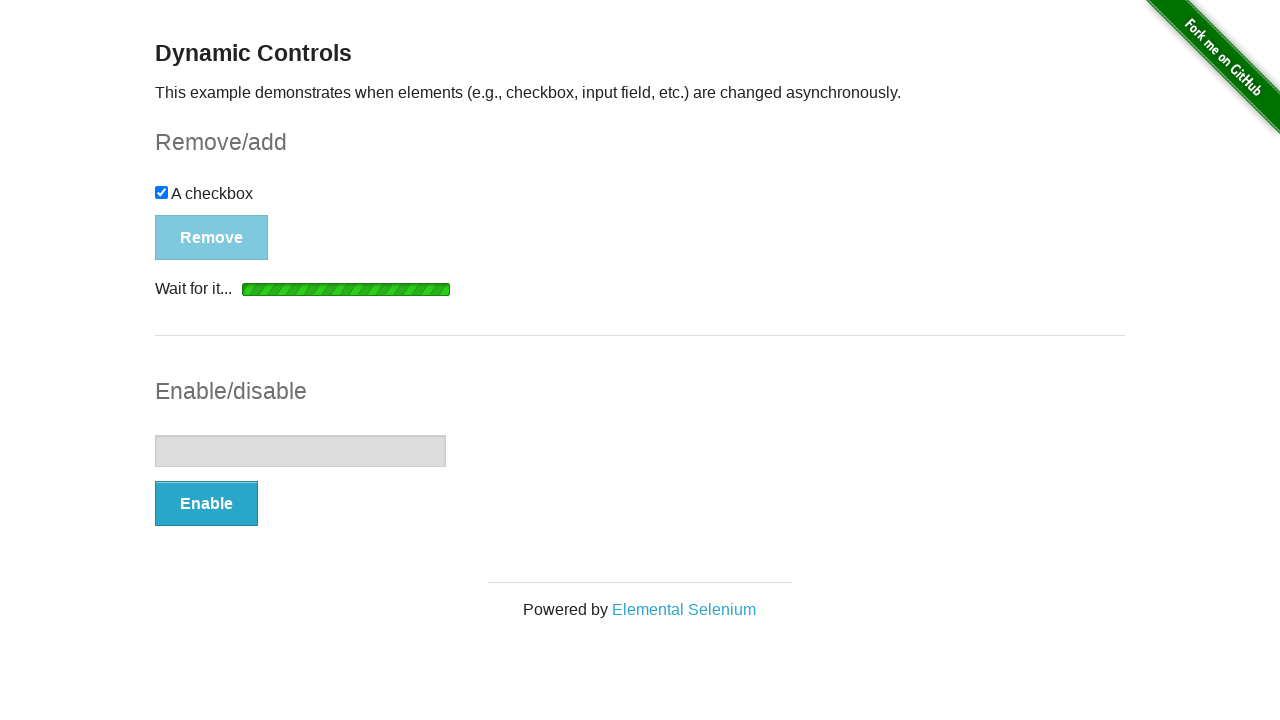